Navigates to WiseQuarter website and retrieves page information including title, current URL, page source, and window handles to verify the page loaded correctly.

Starting URL: https://www.wisequarter.com

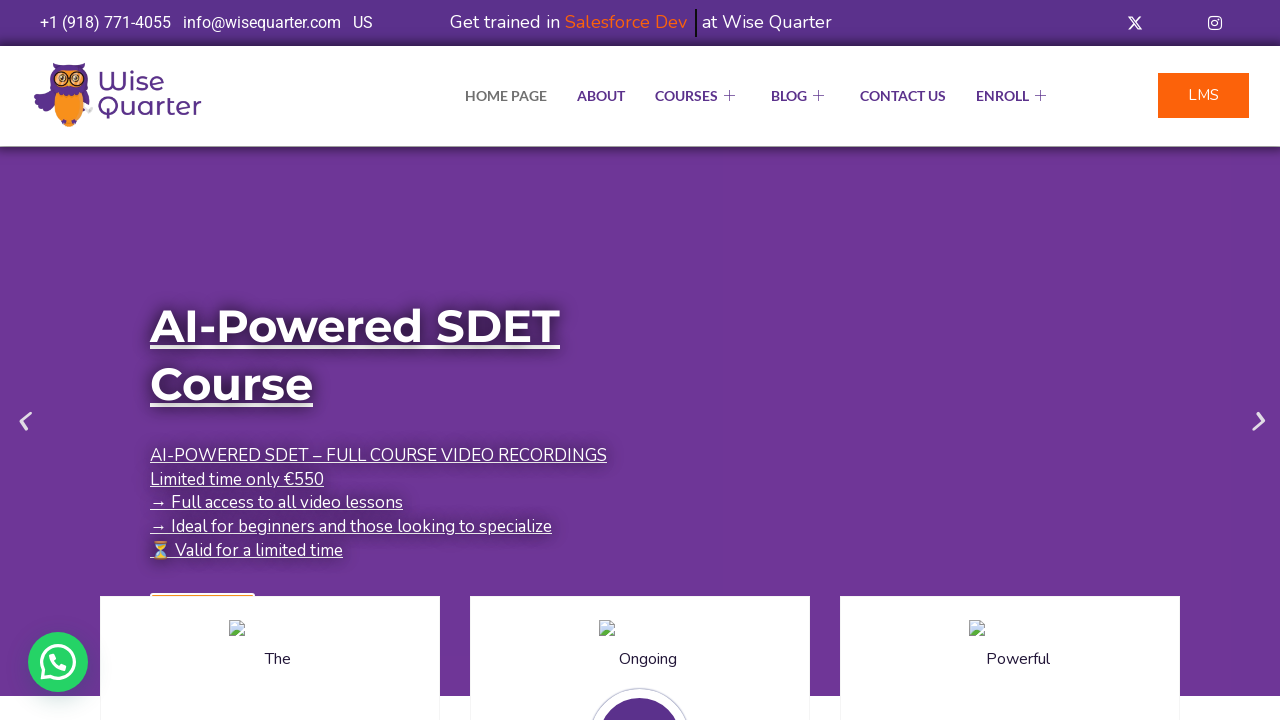

Waited for page to reach domcontentloaded state
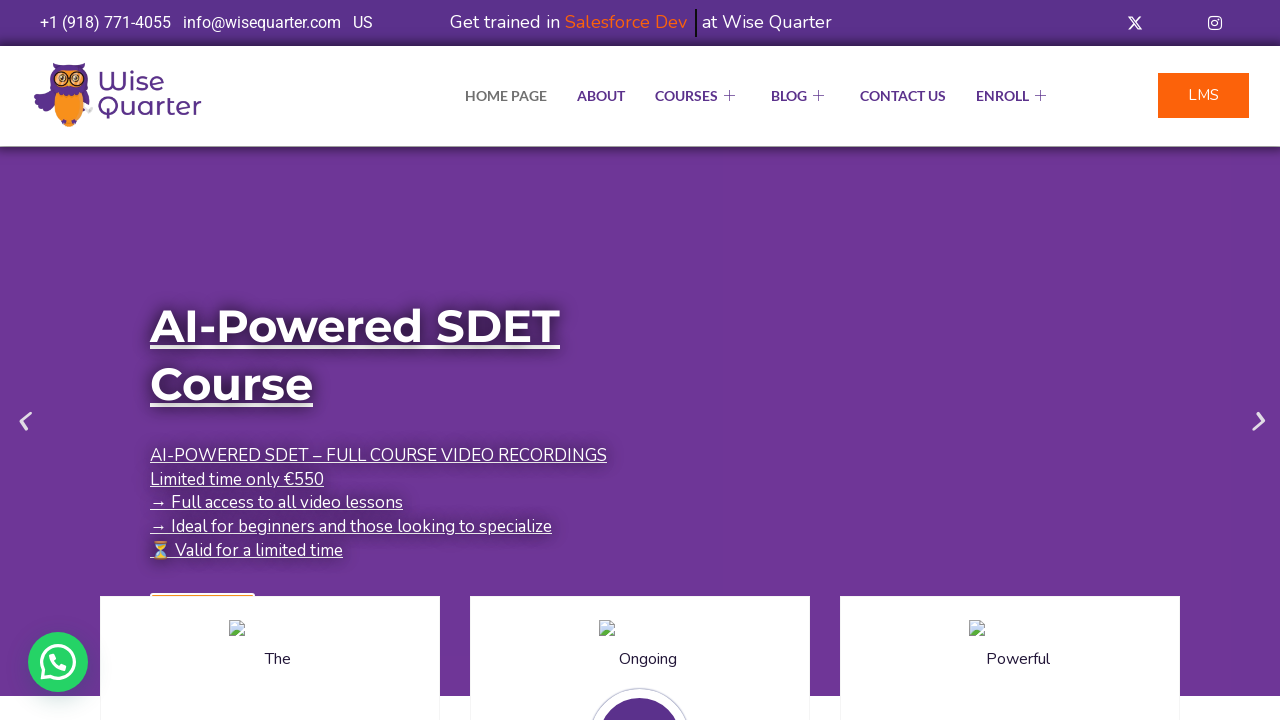

Retrieved page title: IT Bootcamp Courses, Online Classes - Wise Quarter Course
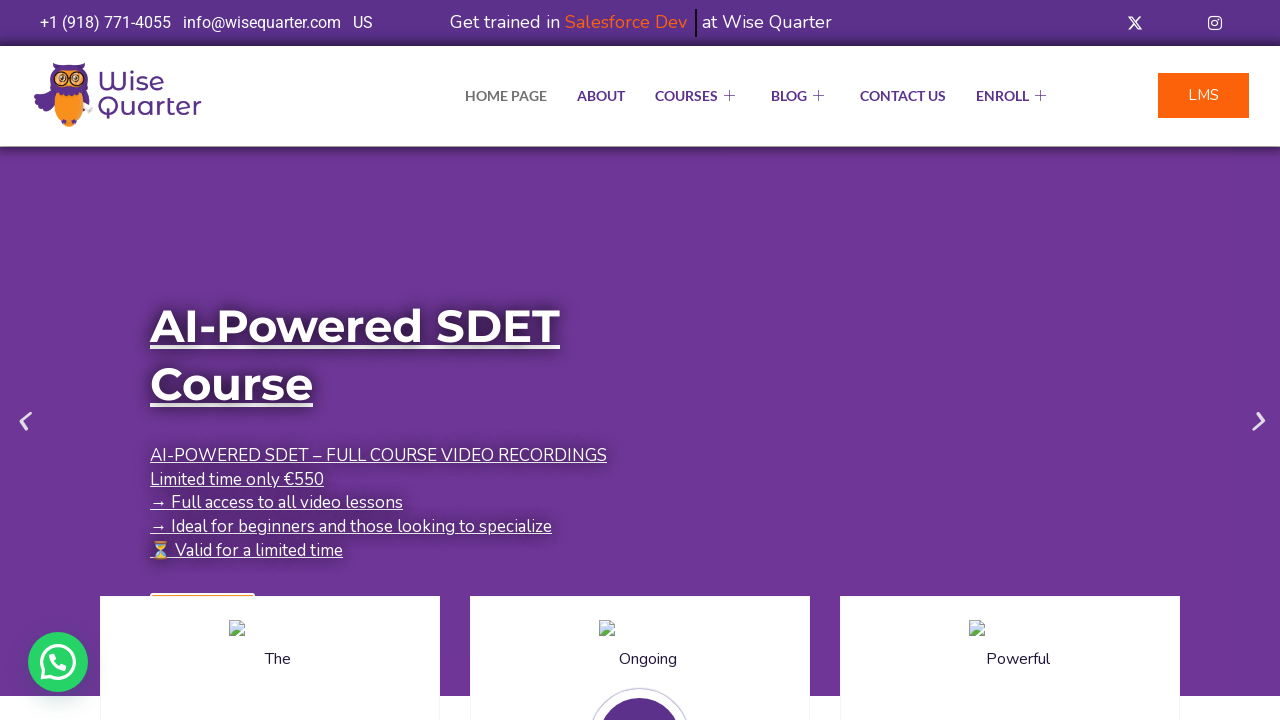

Retrieved current URL: https://wisequarter.com/
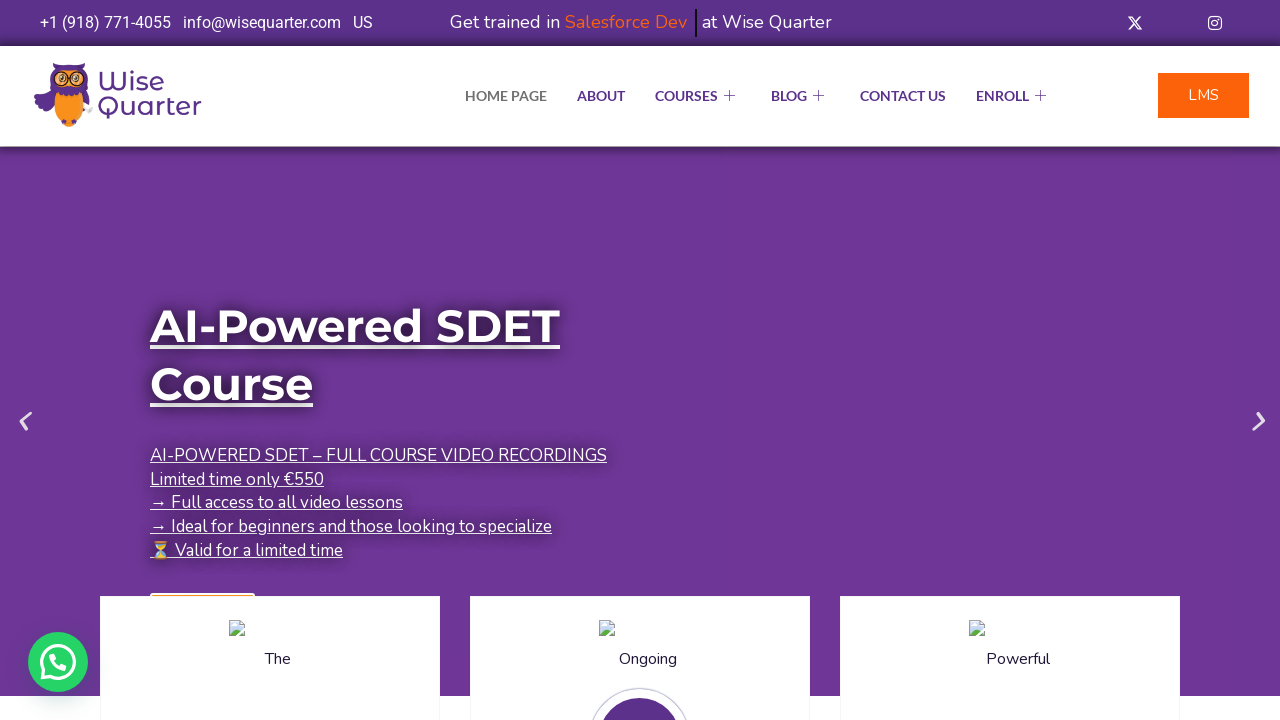

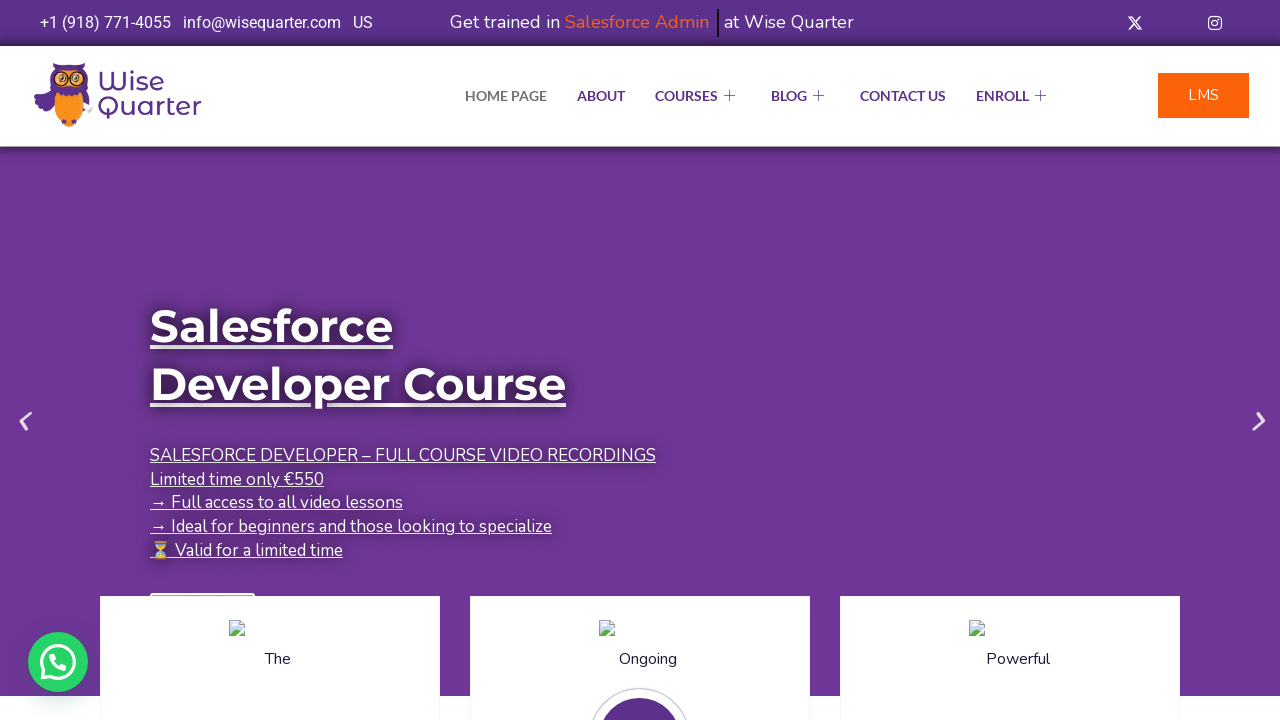